Tests a student registration form by filling in personal details (first name, last name, email, phone number), selecting gender radio button, checking hobby checkboxes, entering an address, submitting the form, and closing the confirmation modal.

Starting URL: https://demoqa.com/automation-practice-form

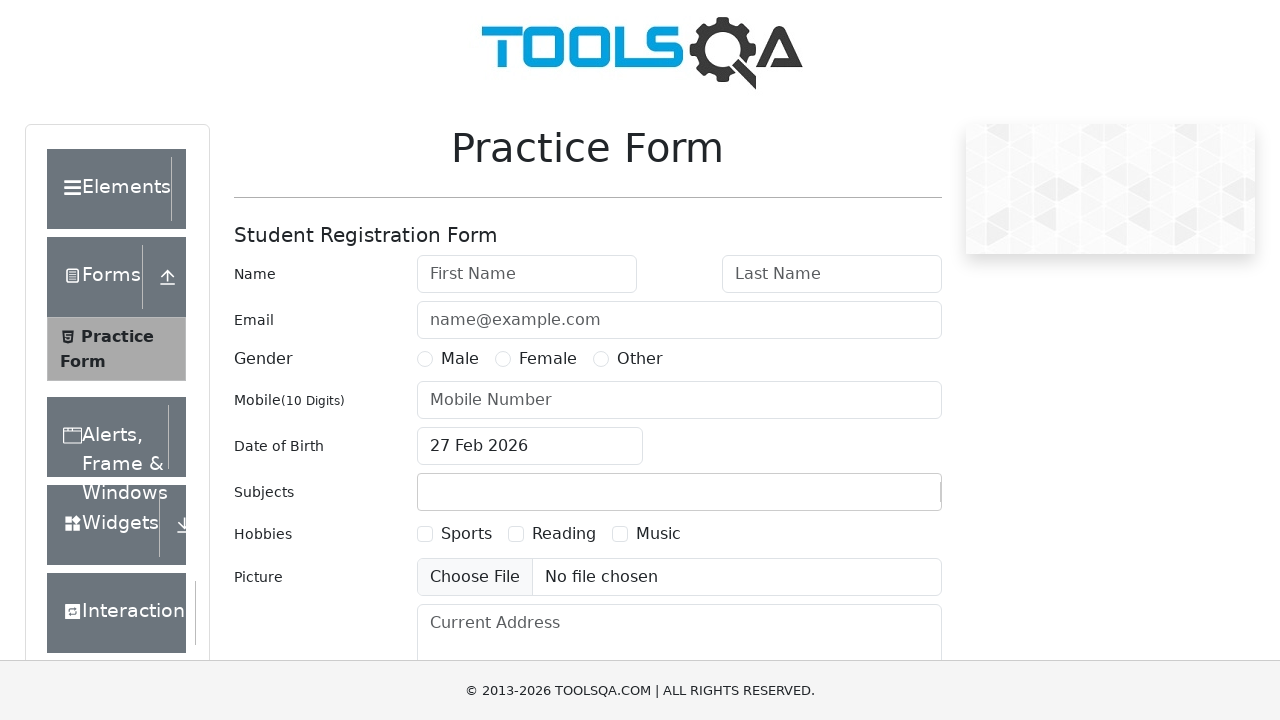

Filled first name field with 'Michael' on #firstName
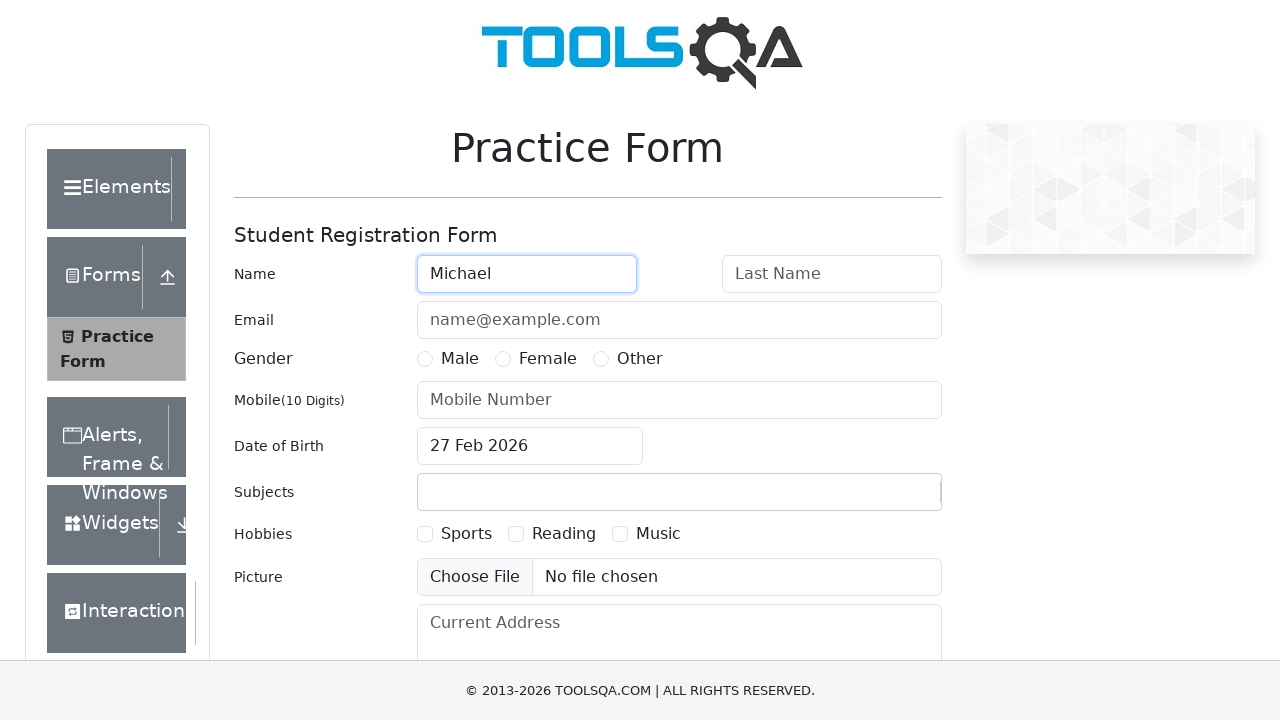

Filled last name field with 'Thompson' on #lastName
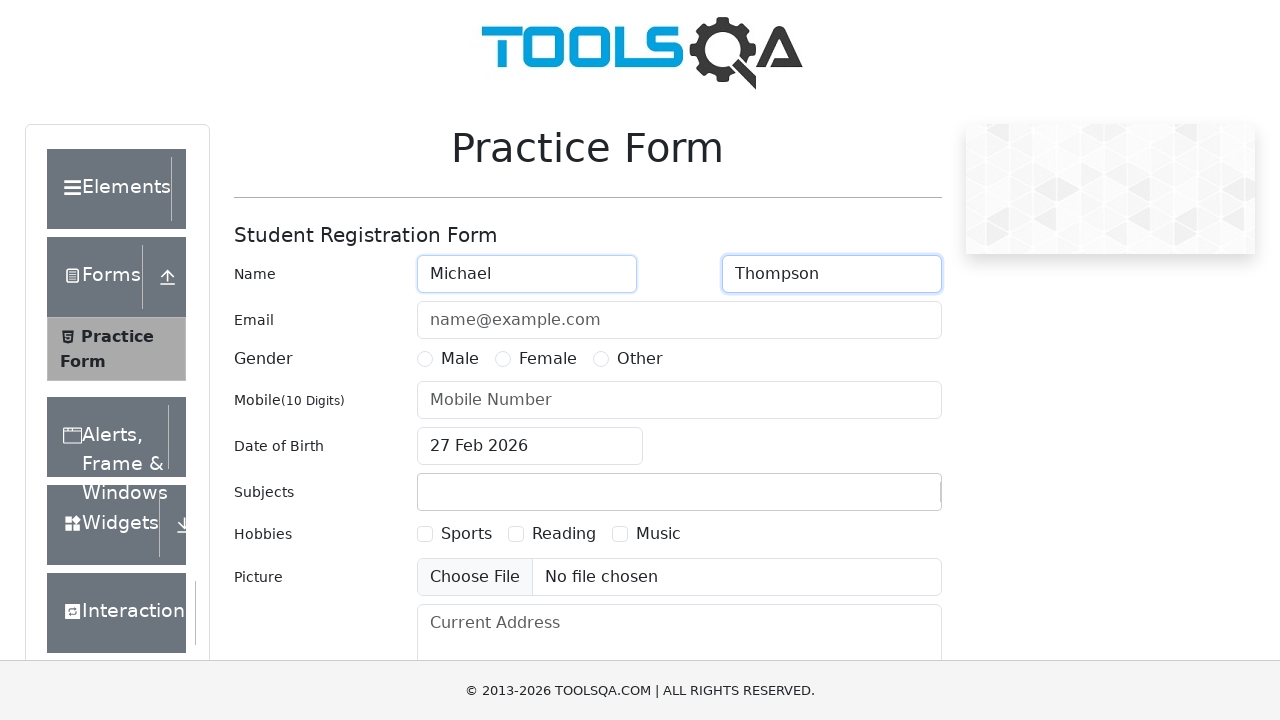

Filled email field with 'michael.thompson@example.com' on #userEmail
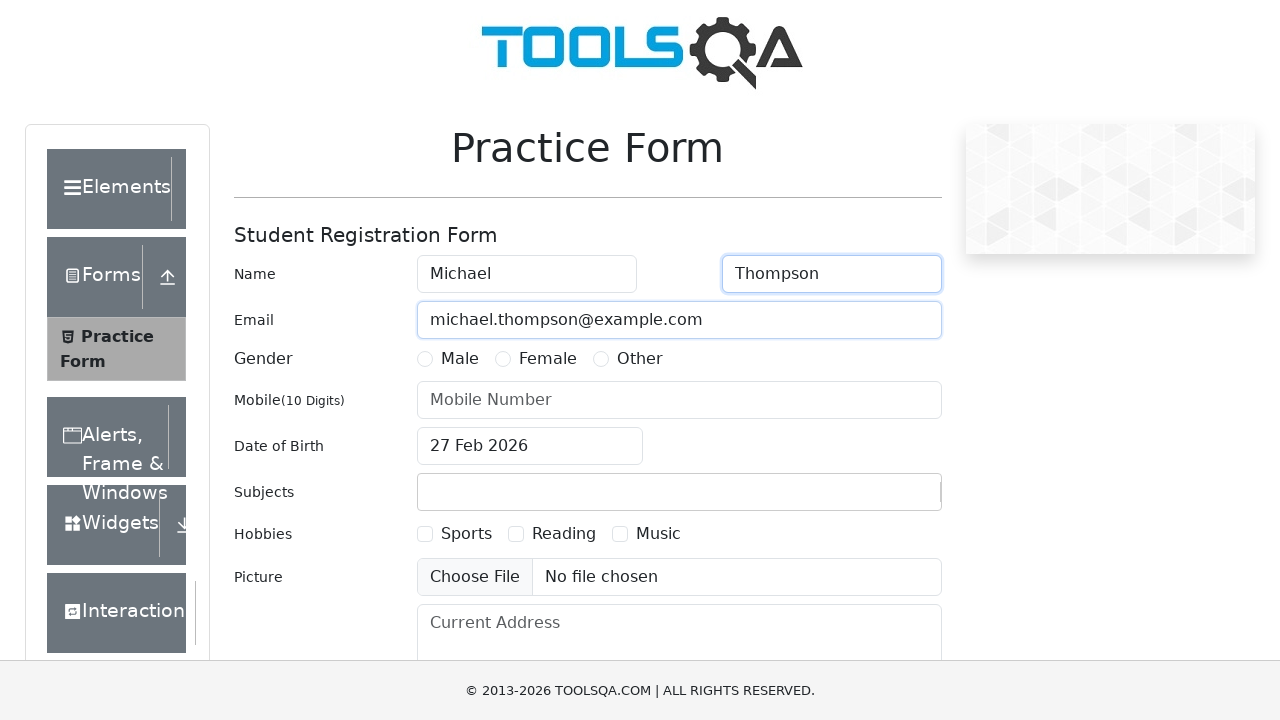

Filled phone number field with '9876543210' on #userNumber
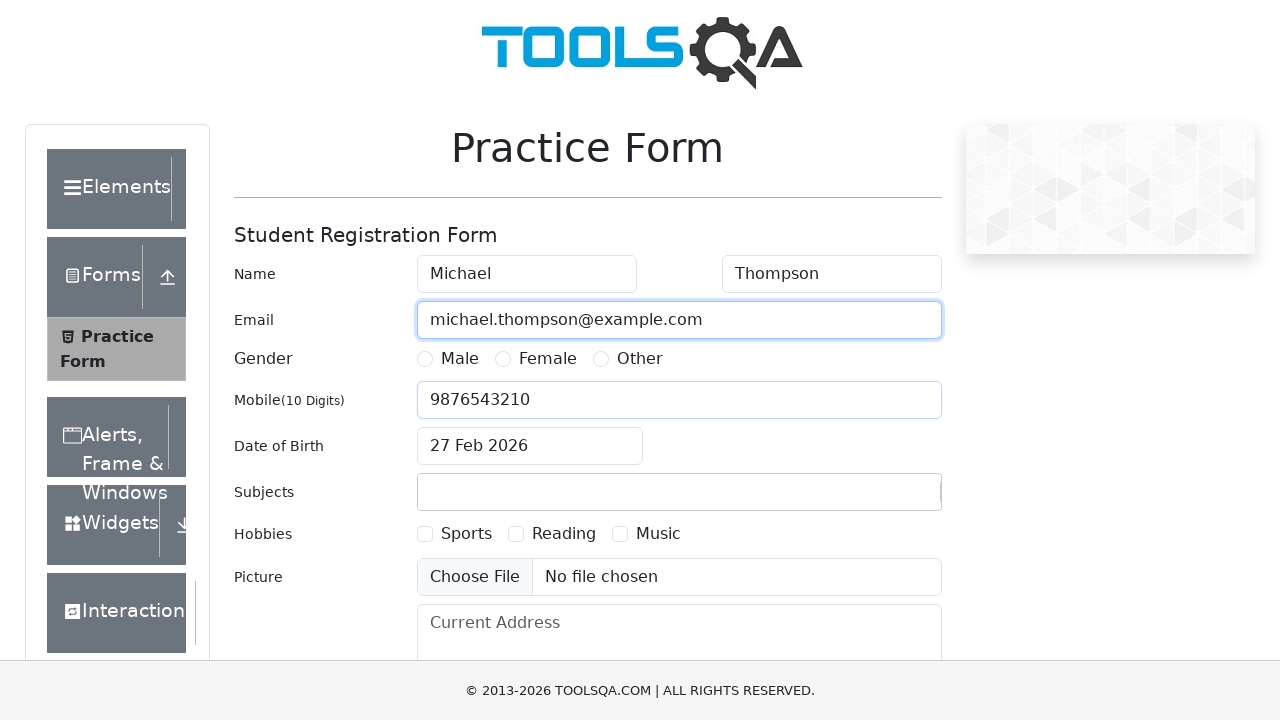

Selected Male gender radio button at (460, 359) on [for='gender-radio-1']
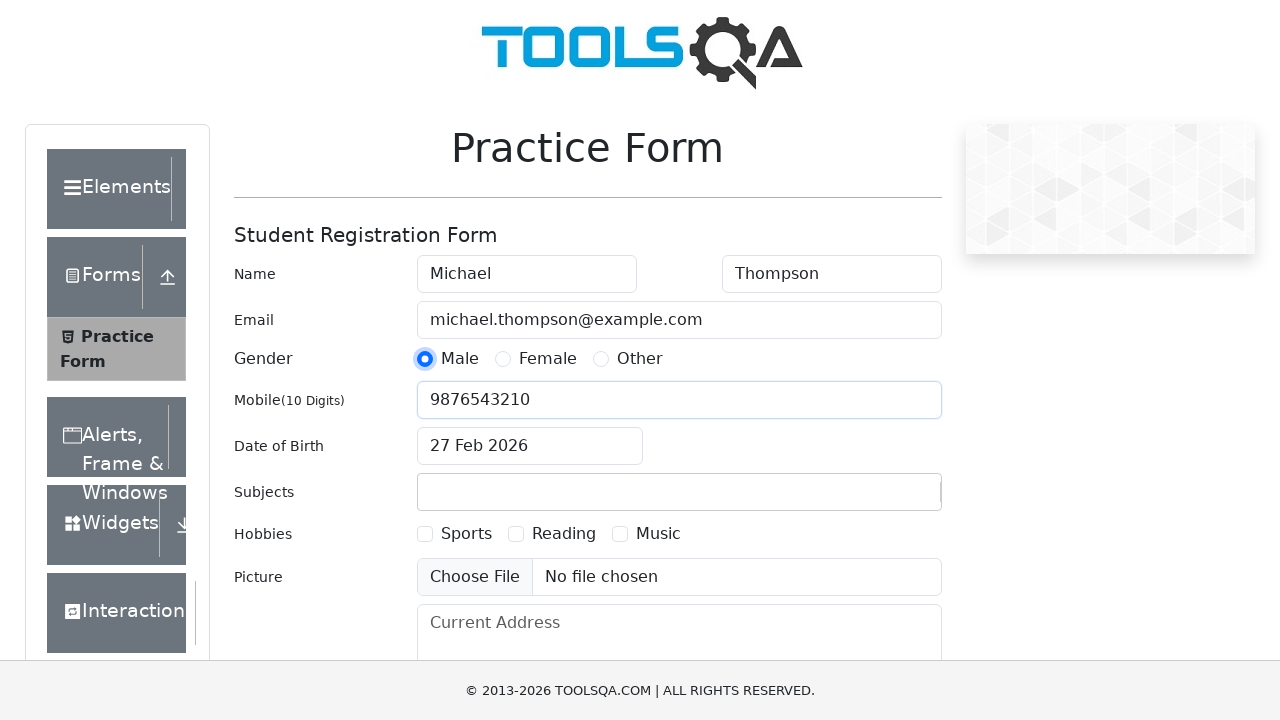

Checked Sports hobby checkbox at (466, 534) on [for='hobbies-checkbox-1']
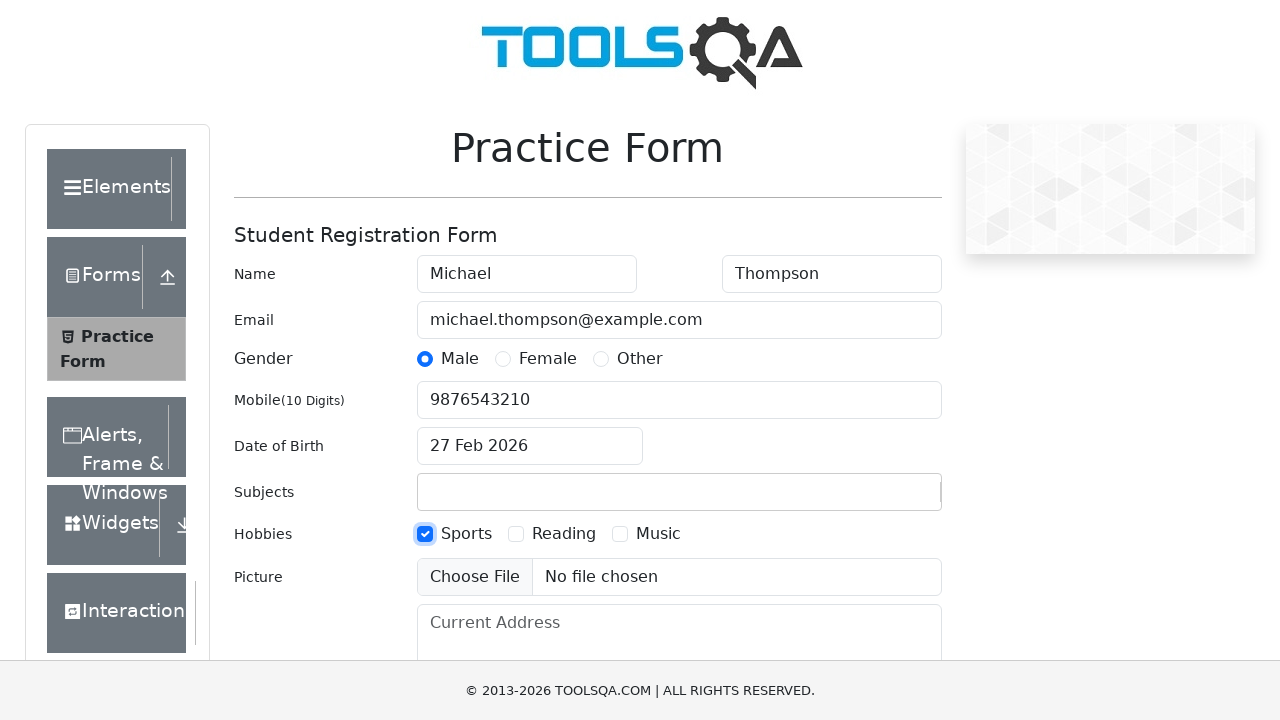

Checked Reading hobby checkbox at (564, 534) on [for='hobbies-checkbox-2']
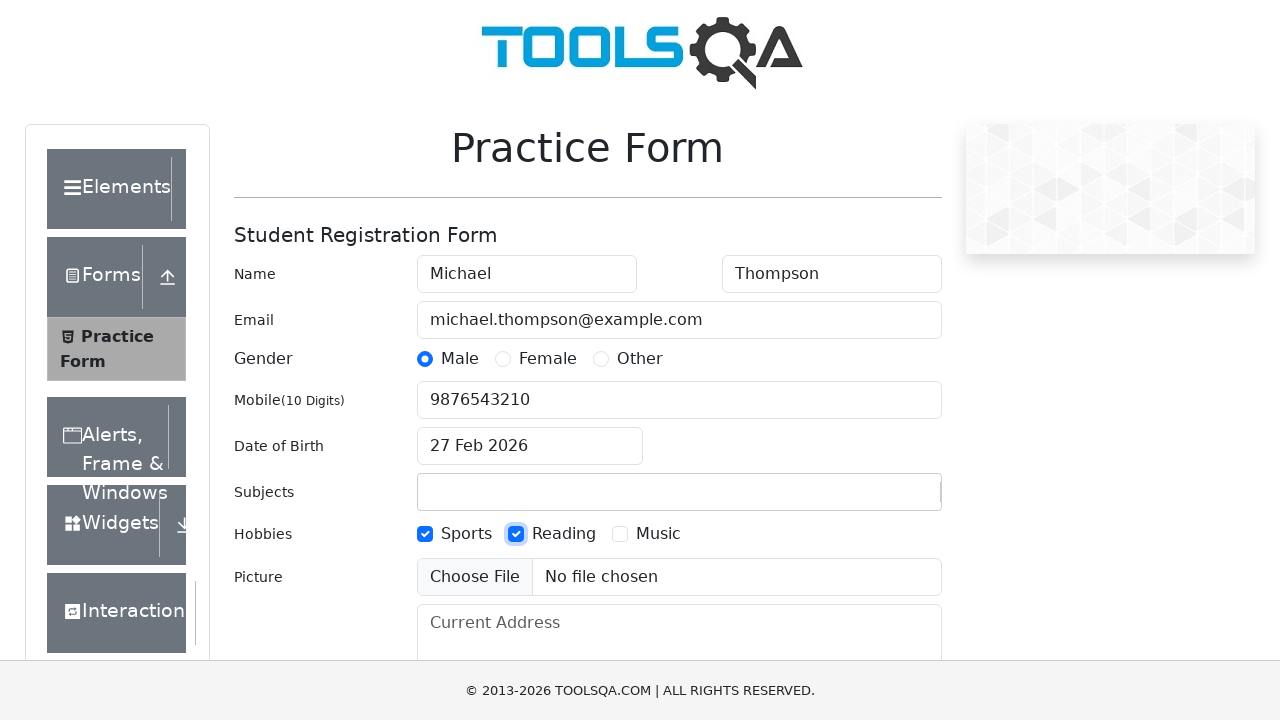

Filled current address with '123 Main Street, New York' on #currentAddress
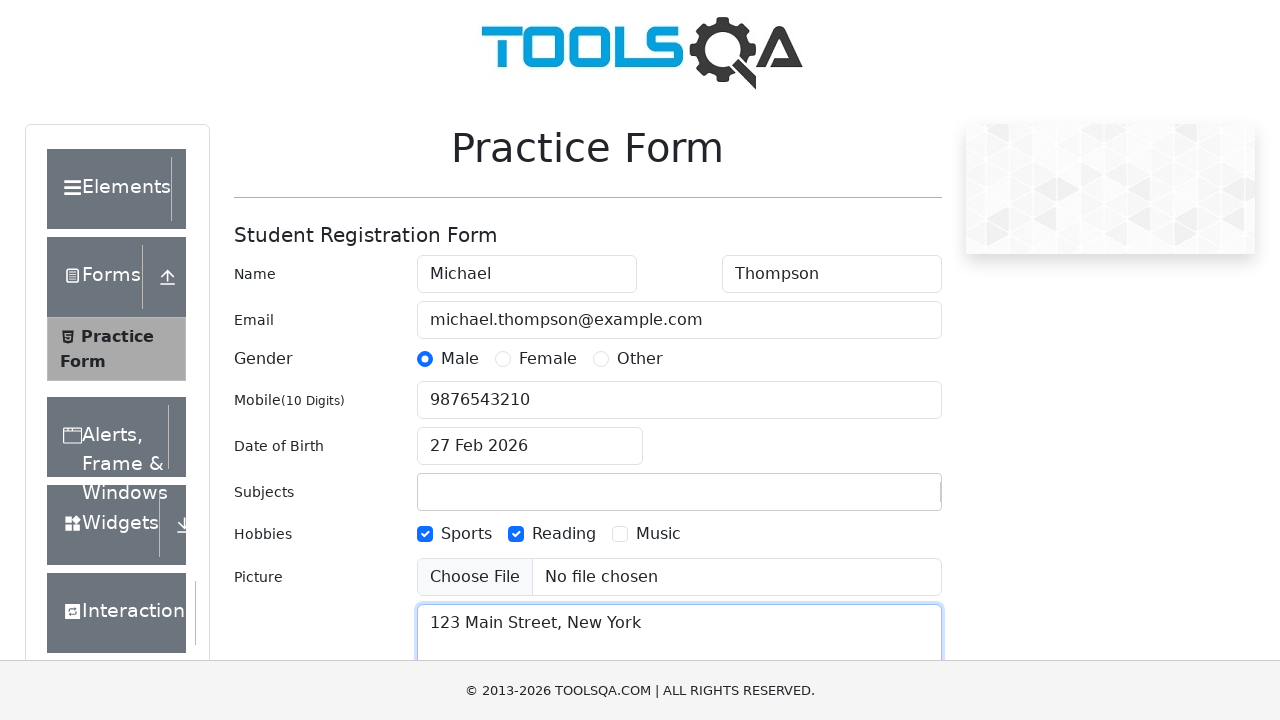

Clicked submit button to submit the registration form at (885, 499) on #submit
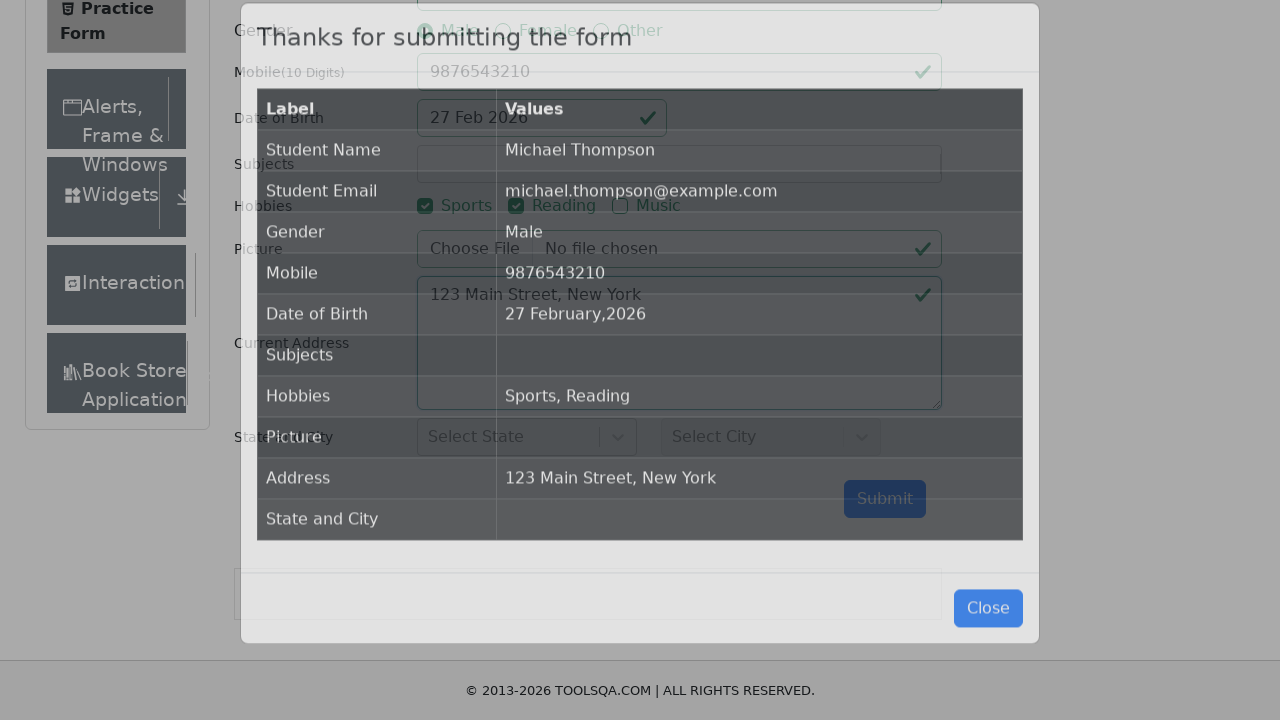

Confirmation modal appeared
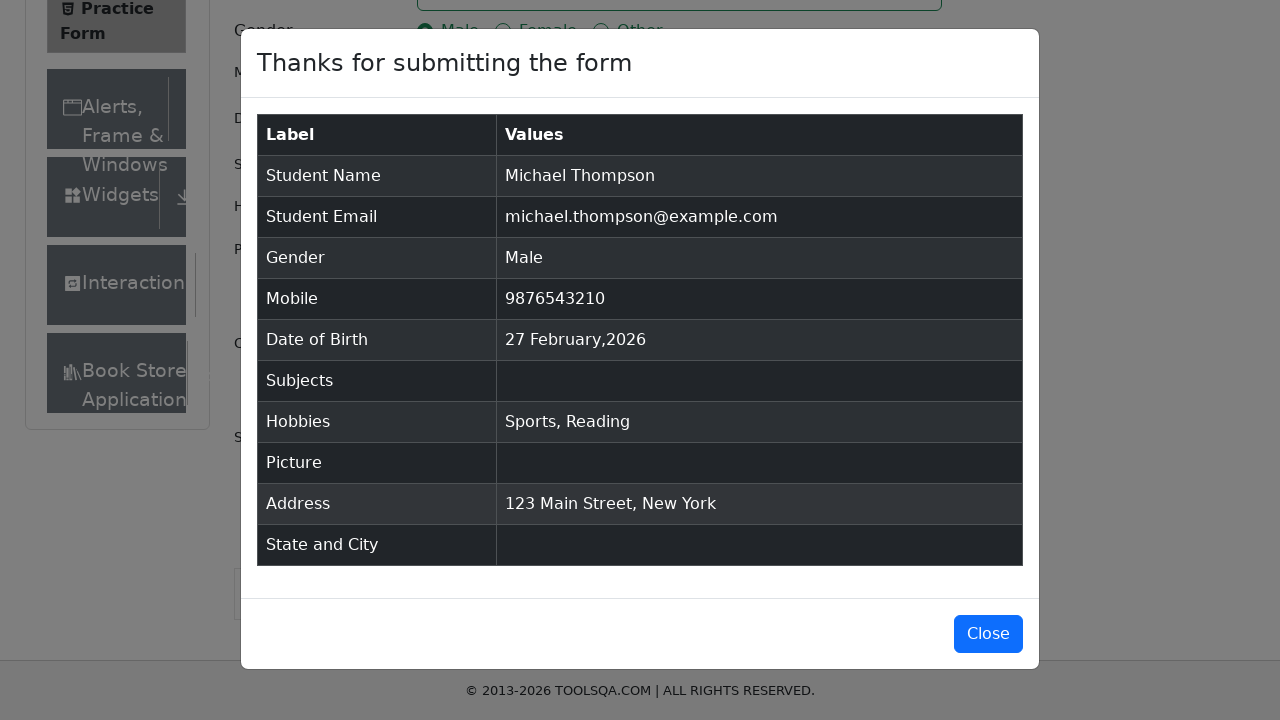

Closed confirmation modal at (988, 634) on #closeLargeModal
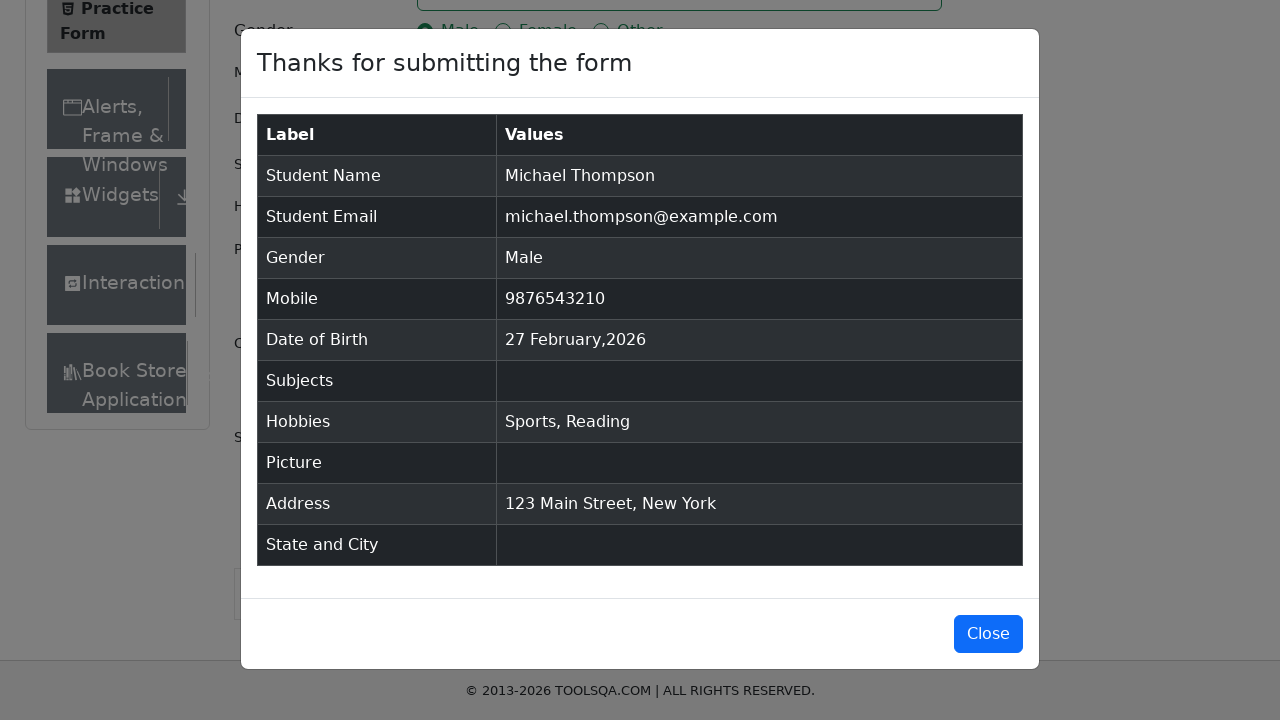

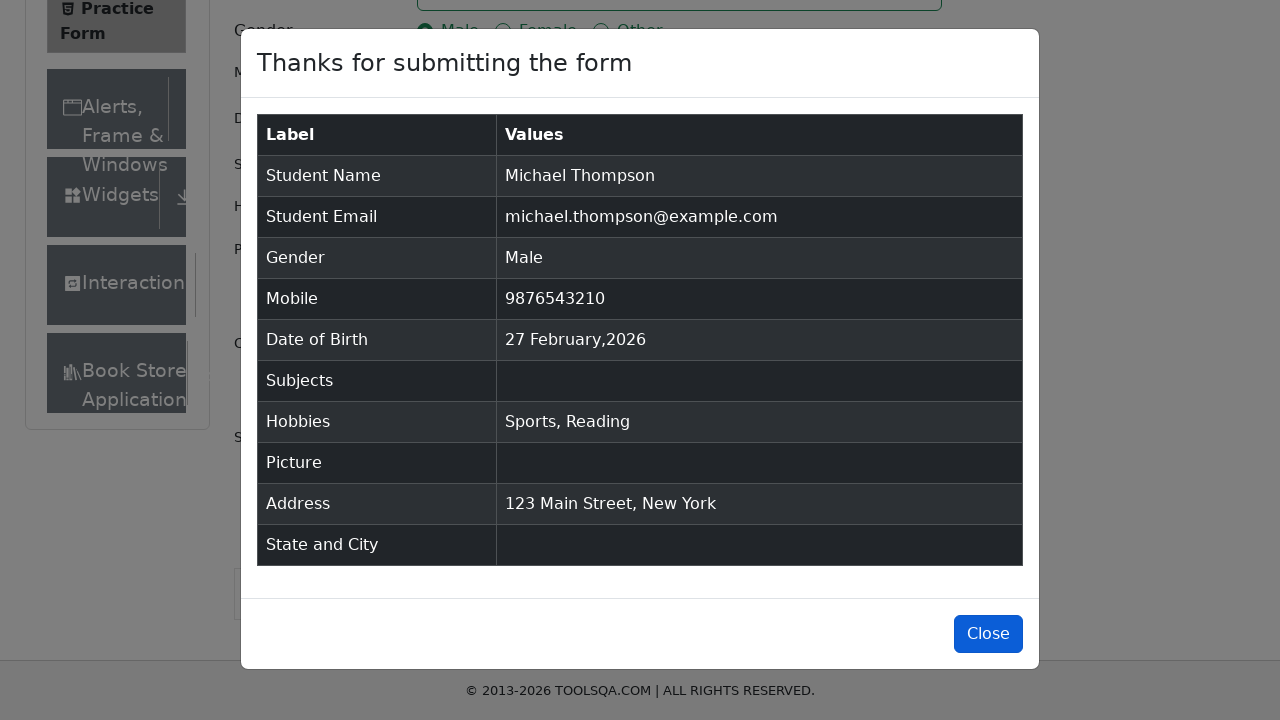